Tests filtering to display only active (non-completed) items using the Active link

Starting URL: https://demo.playwright.dev/todomvc

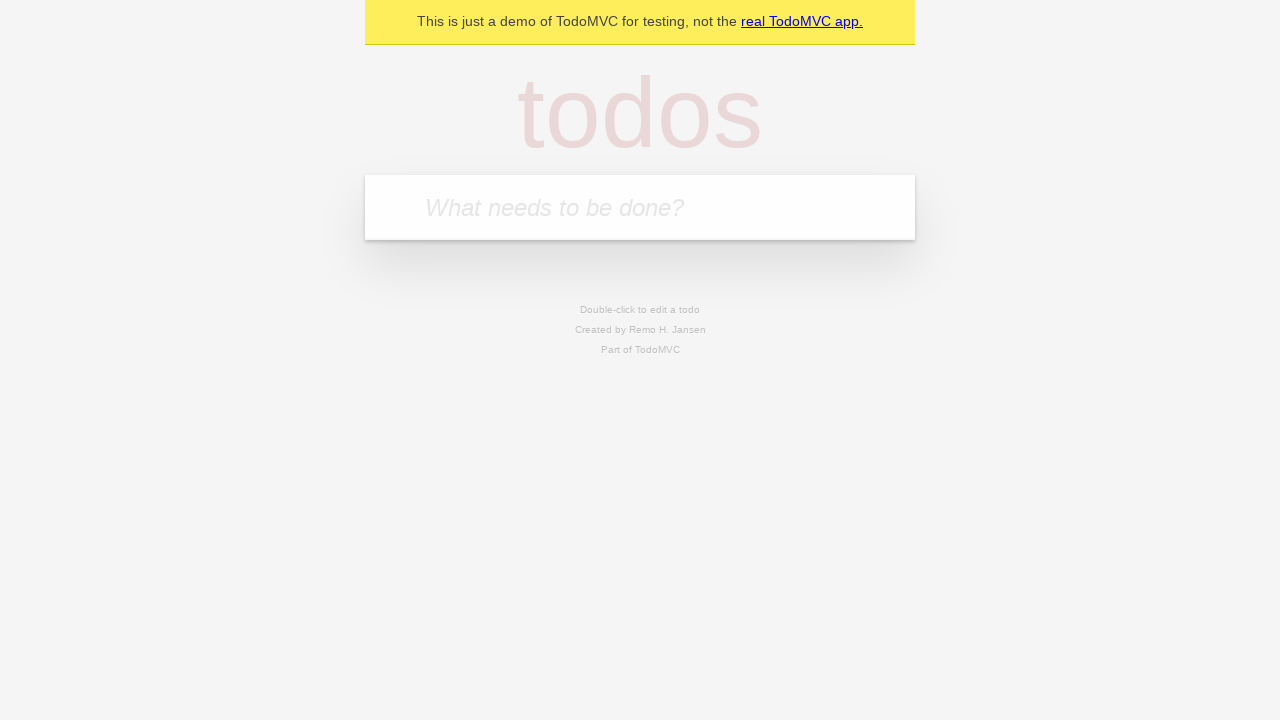

Filled todo input field with 'buy some cheese' on internal:attr=[placeholder="What needs to be done?"i]
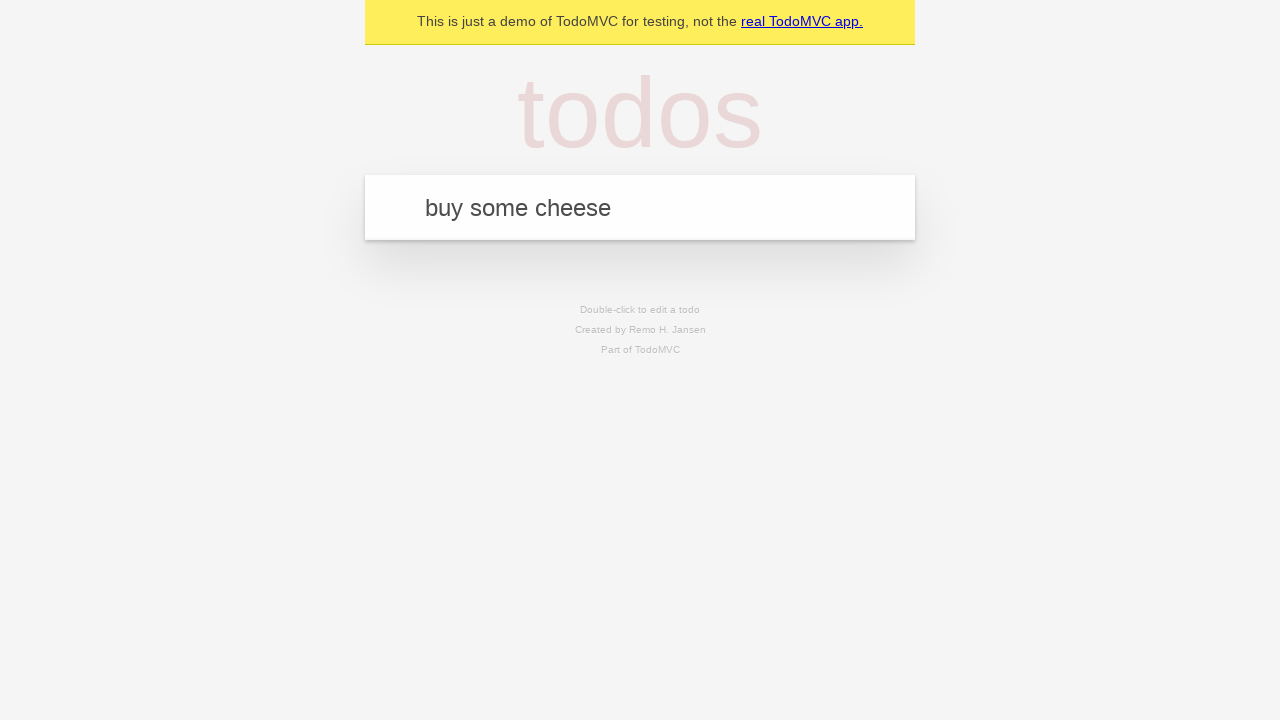

Pressed Enter to add todo 'buy some cheese' on internal:attr=[placeholder="What needs to be done?"i]
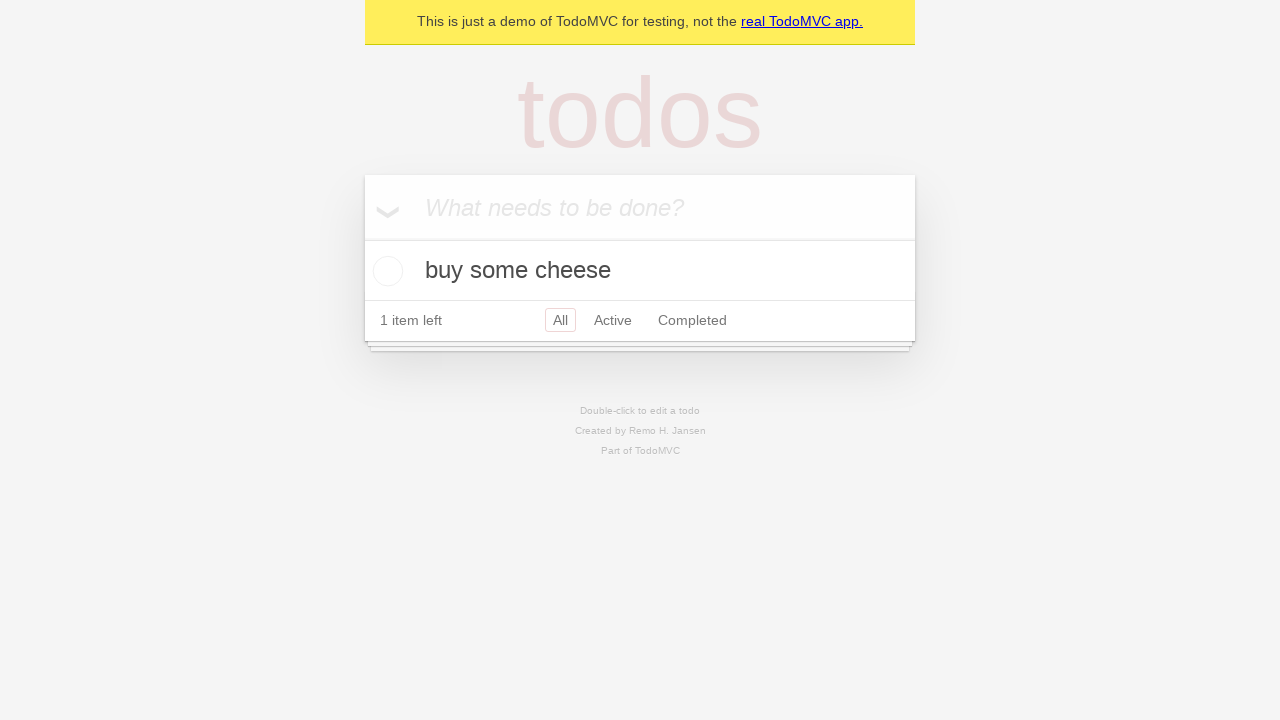

Filled todo input field with 'feed the cat' on internal:attr=[placeholder="What needs to be done?"i]
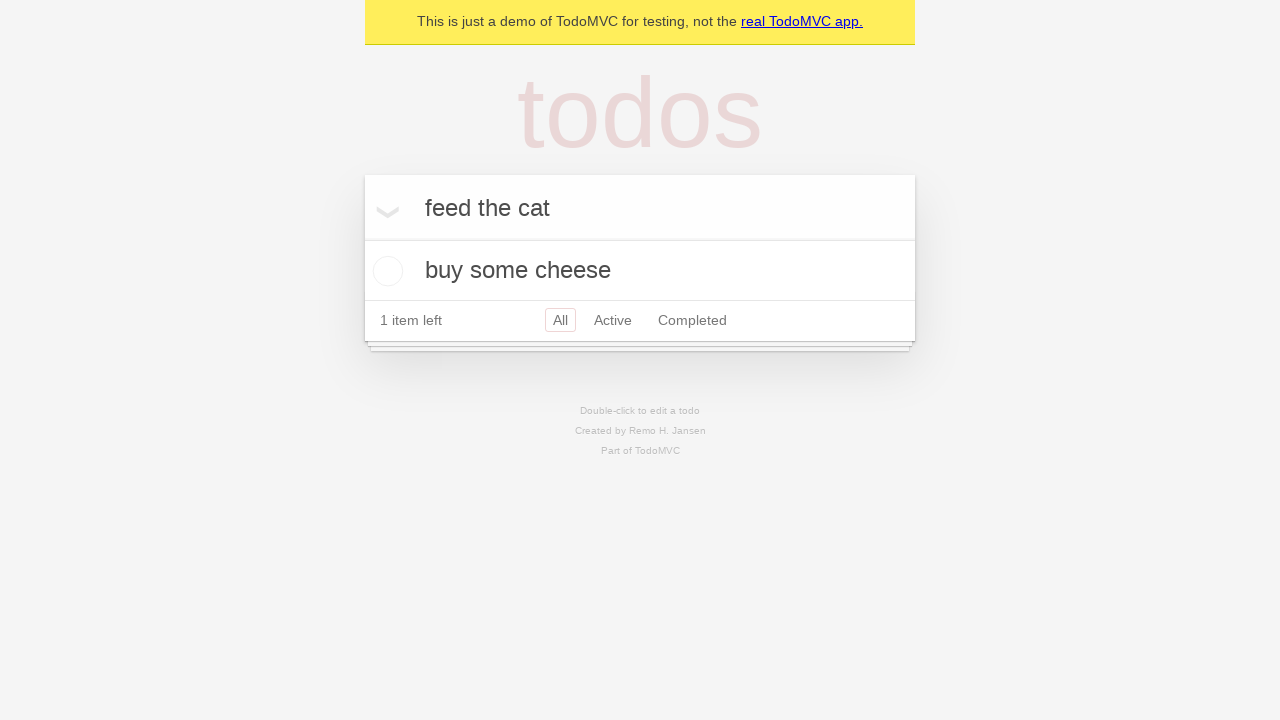

Pressed Enter to add todo 'feed the cat' on internal:attr=[placeholder="What needs to be done?"i]
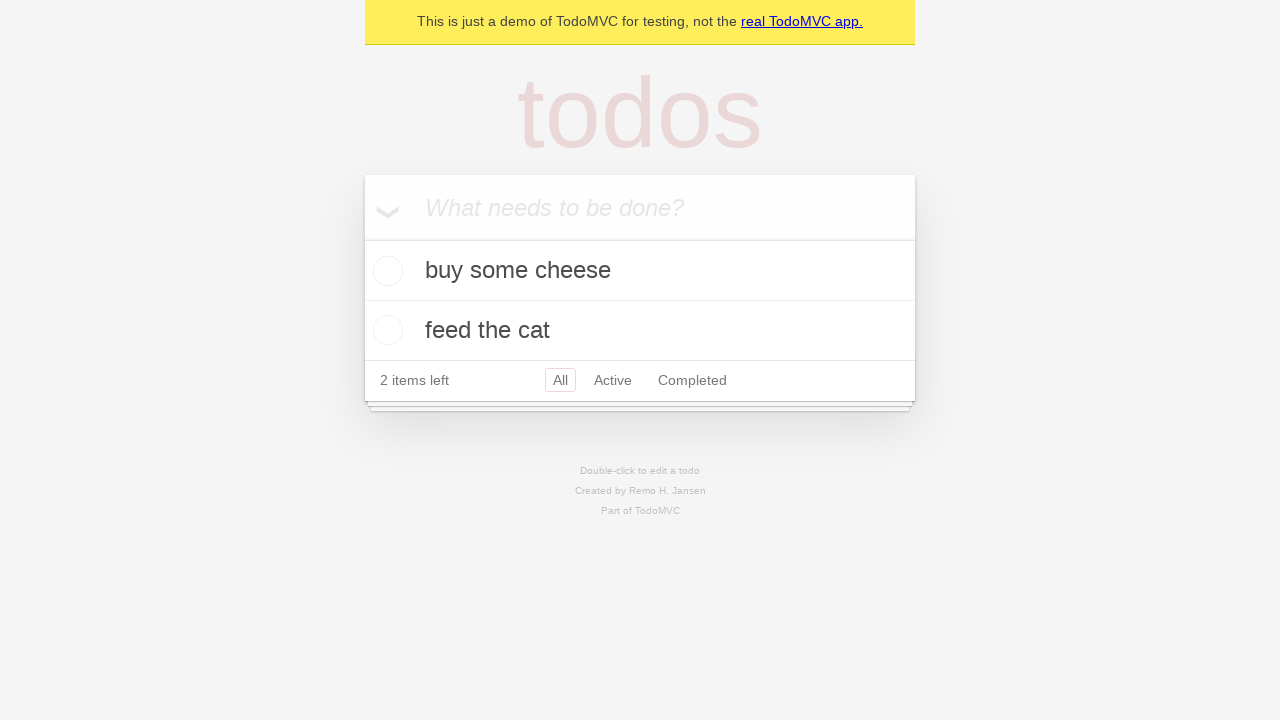

Filled todo input field with 'book a doctors appointment' on internal:attr=[placeholder="What needs to be done?"i]
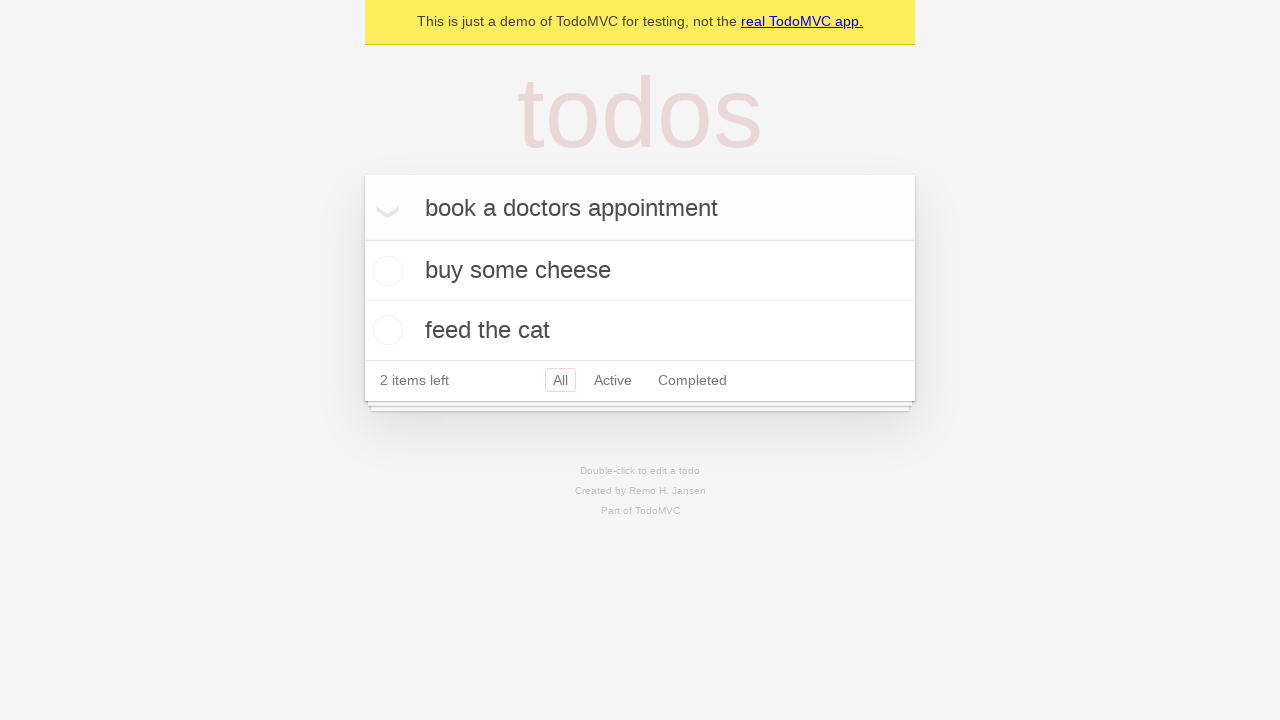

Pressed Enter to add todo 'book a doctors appointment' on internal:attr=[placeholder="What needs to be done?"i]
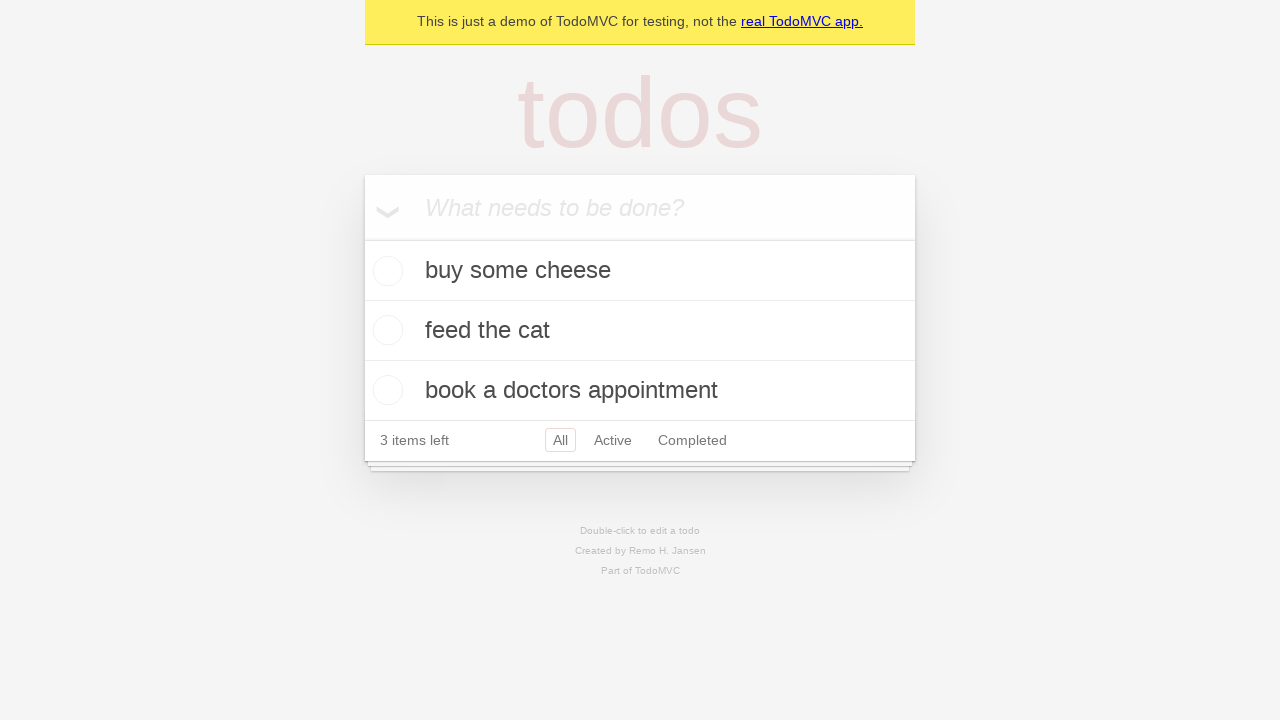

Checked the second todo item (feed the cat) at (385, 330) on internal:testid=[data-testid="todo-item"s] >> nth=1 >> internal:role=checkbox
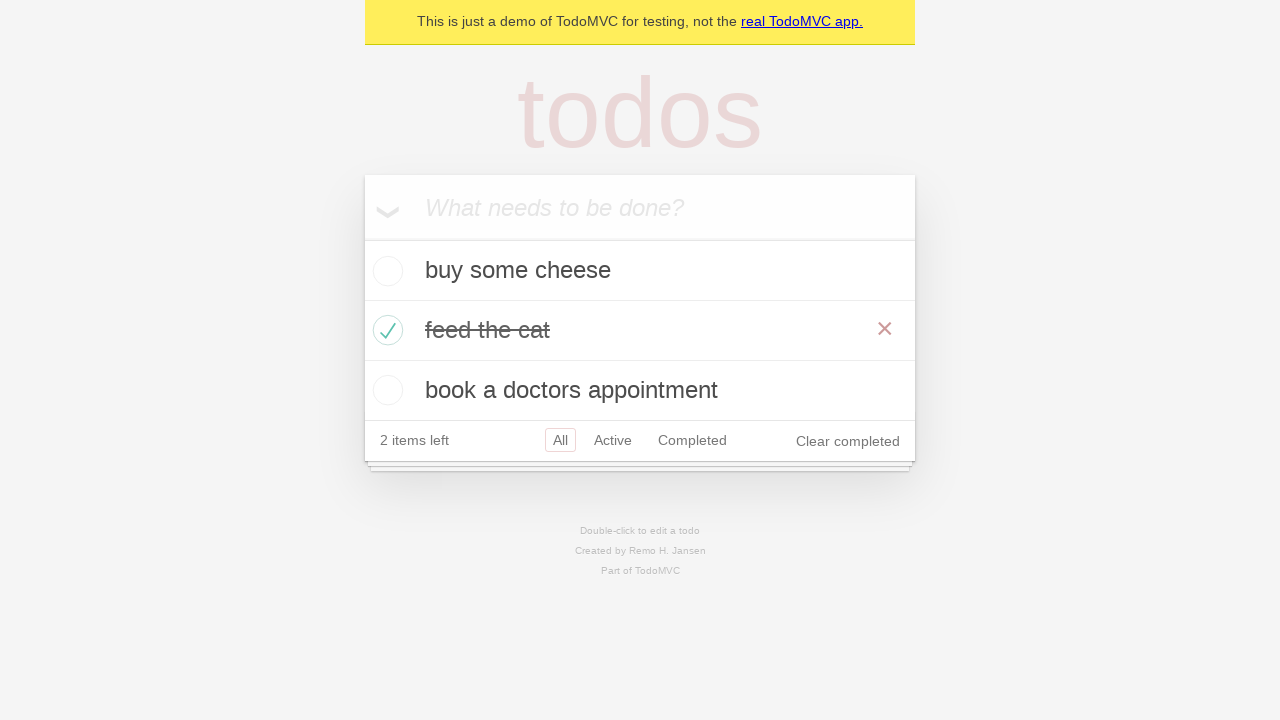

Clicked Active filter to display only active (non-completed) items at (613, 440) on internal:role=link[name="Active"i]
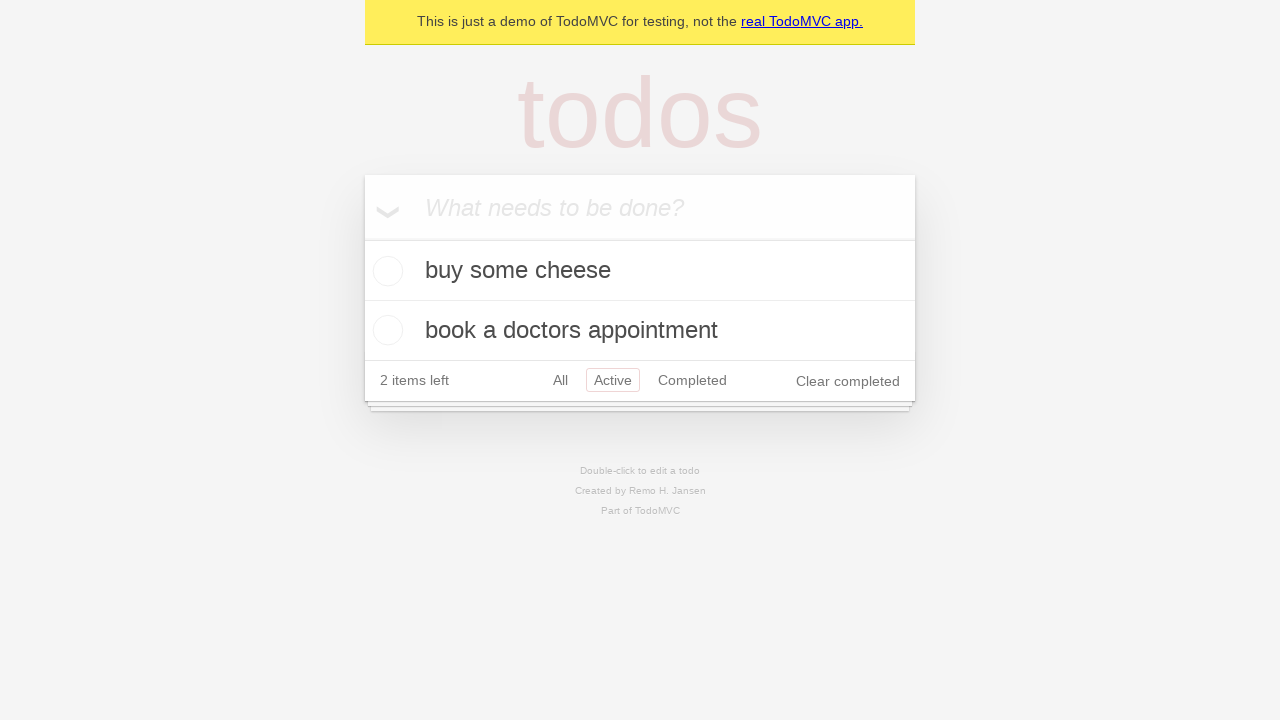

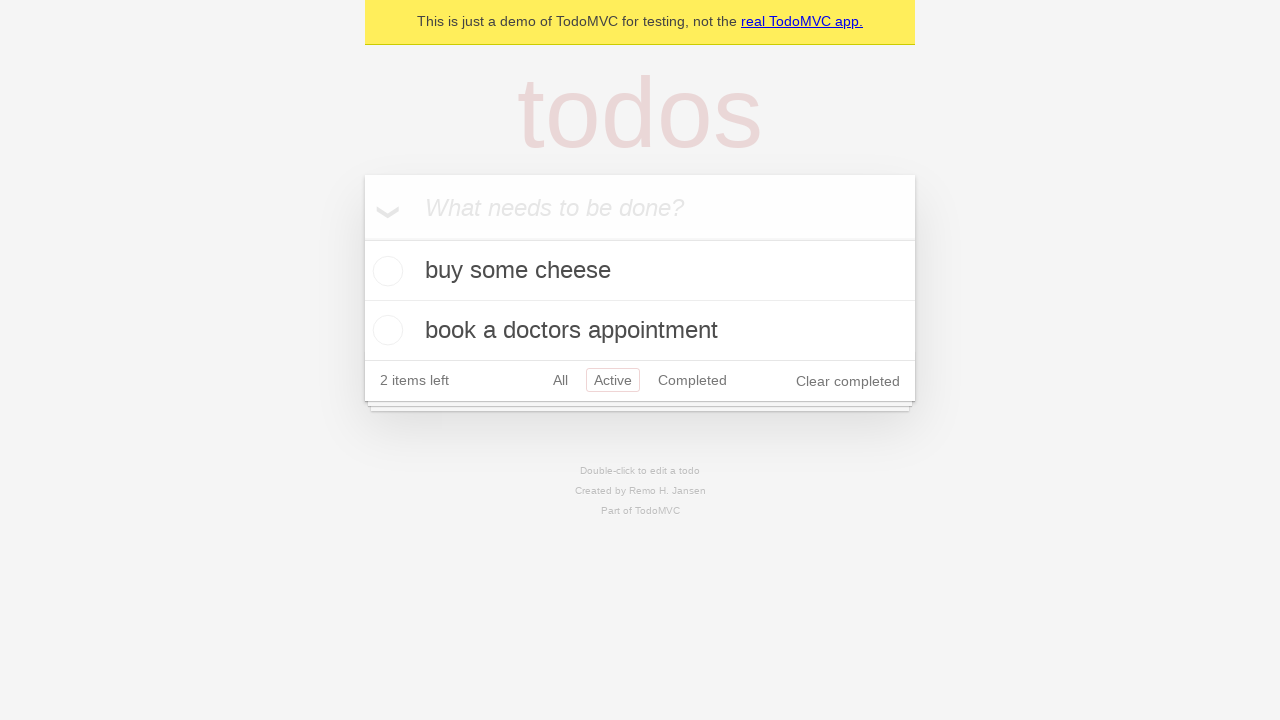